Completes a math exercise by reading a value from the page, calculating a logarithmic/trigonometric function, entering the result, checking a checkbox, selecting a radio button, and submitting the form.

Starting URL: http://suninjuly.github.io/math.html

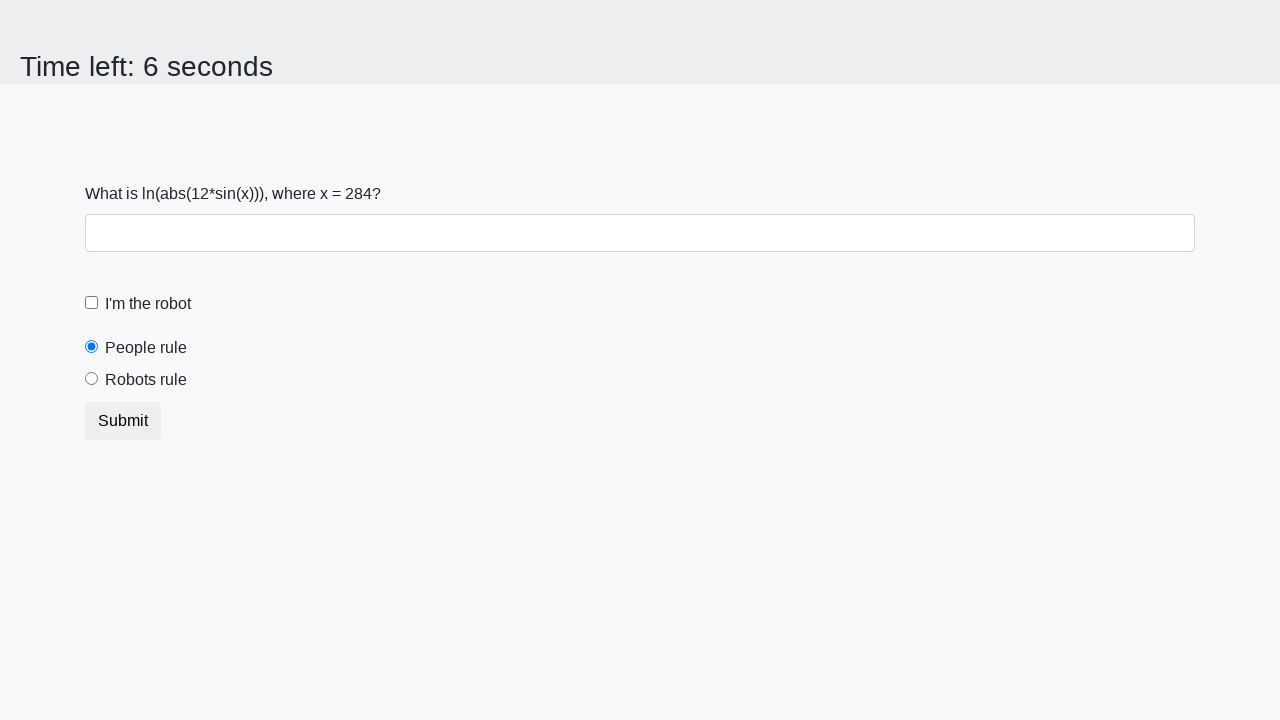

Retrieved x value from page
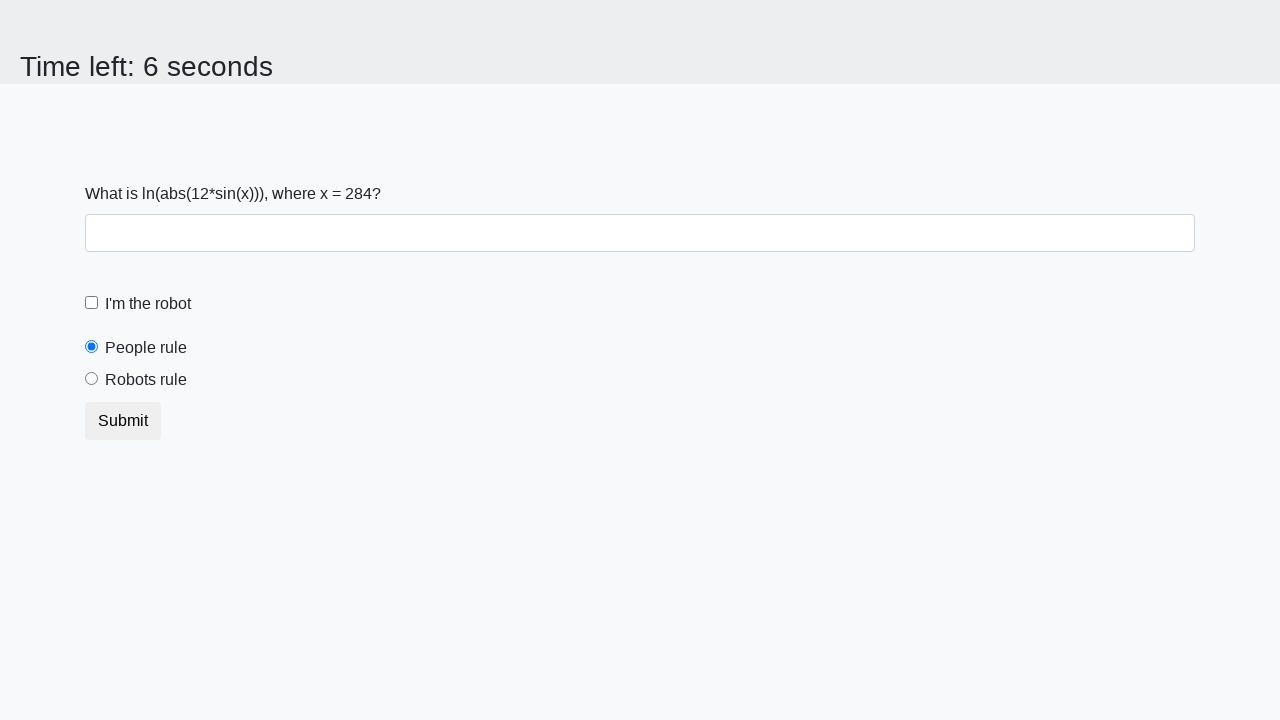

Calculated logarithmic/trigonometric function result
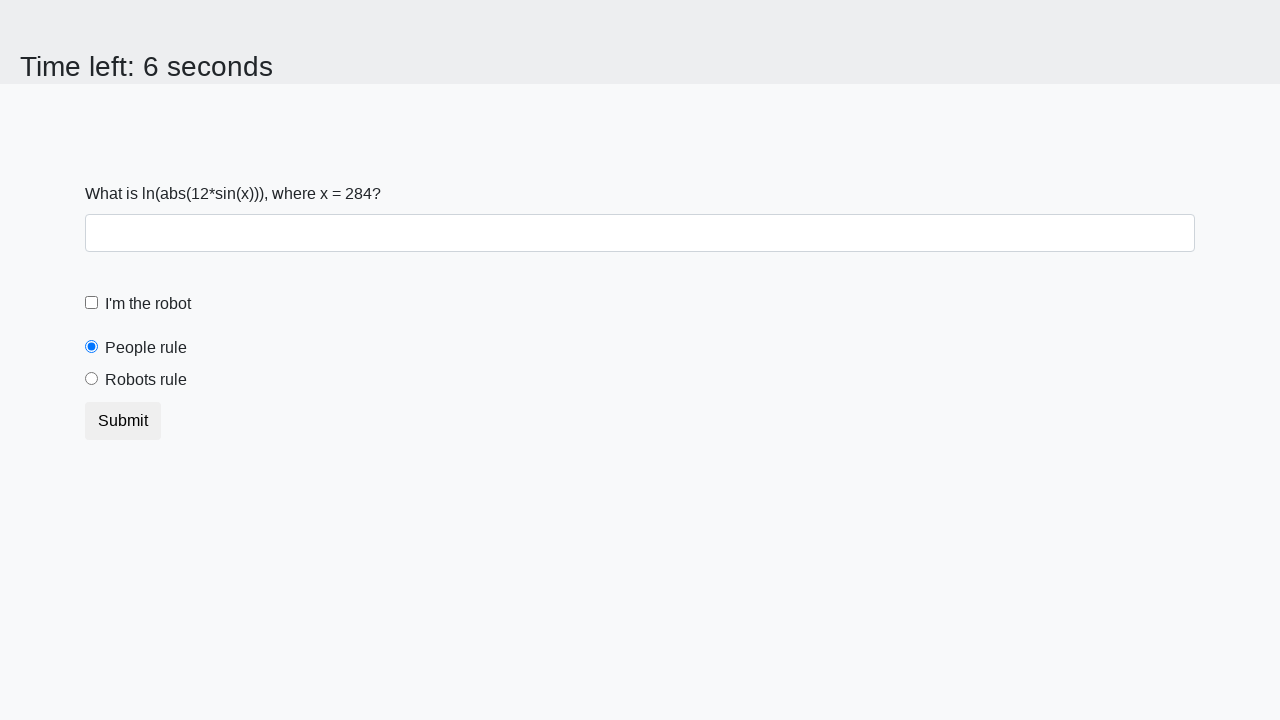

Entered calculated result in answer field on #answer
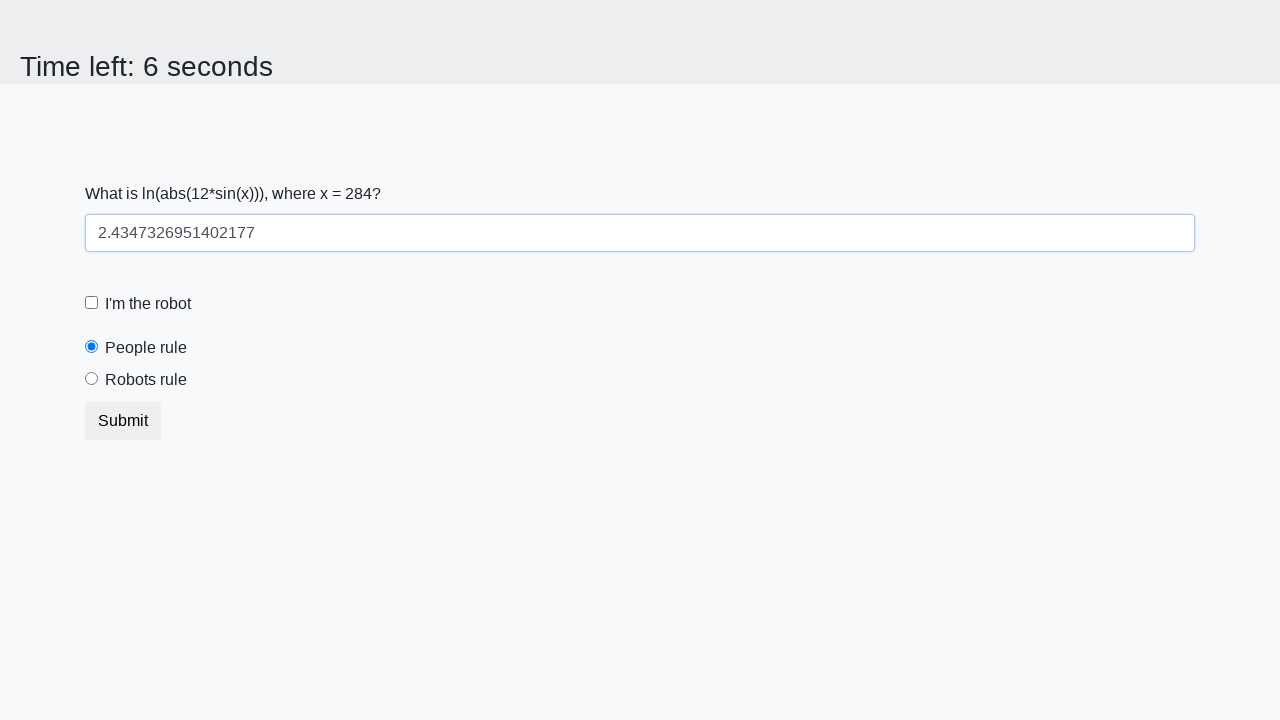

Checked the robot checkbox at (148, 304) on label[for='robotCheckbox']
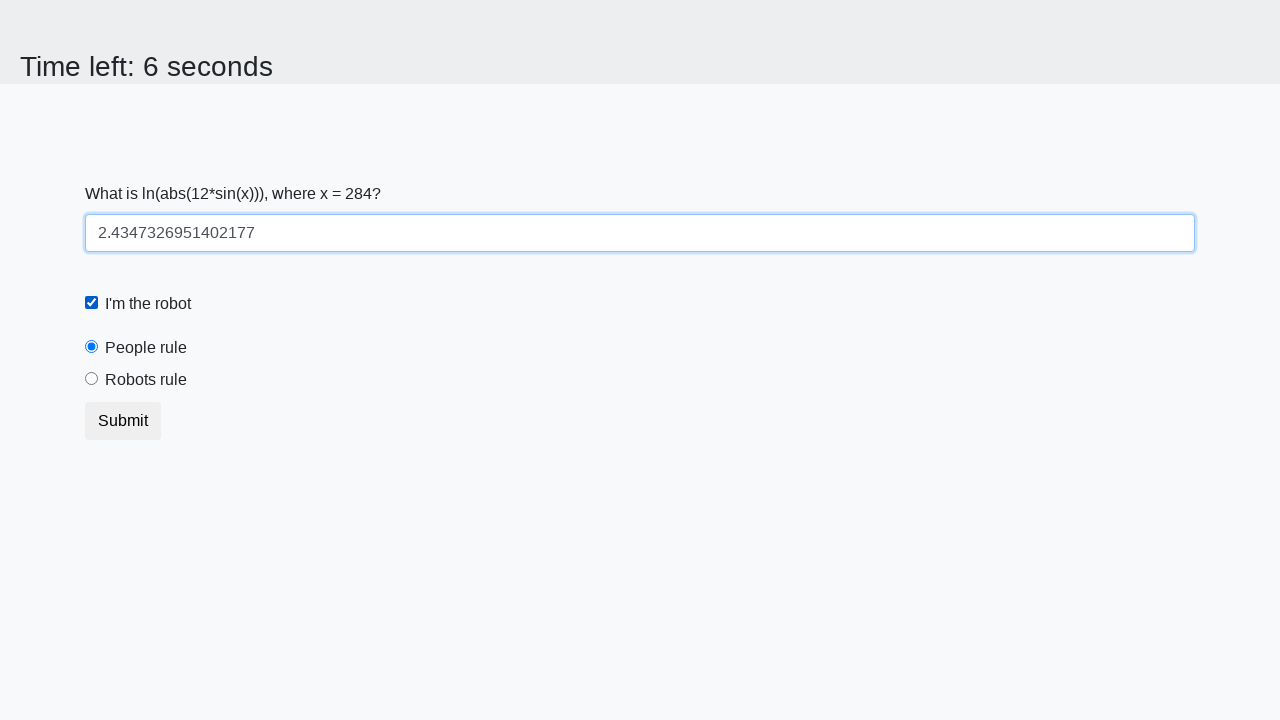

Selected 'Robots rule!' radio button at (146, 380) on label[for='robotsRule']
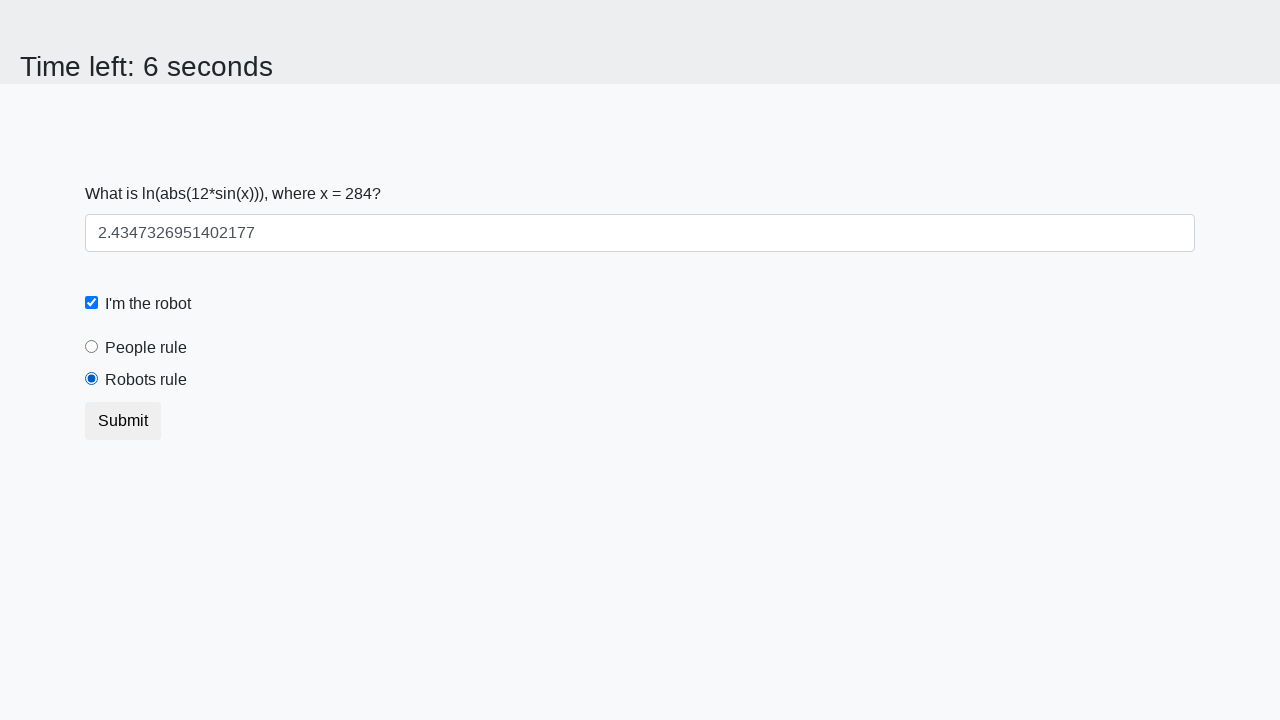

Clicked submit button to complete math exercise at (123, 421) on button[type='submit']
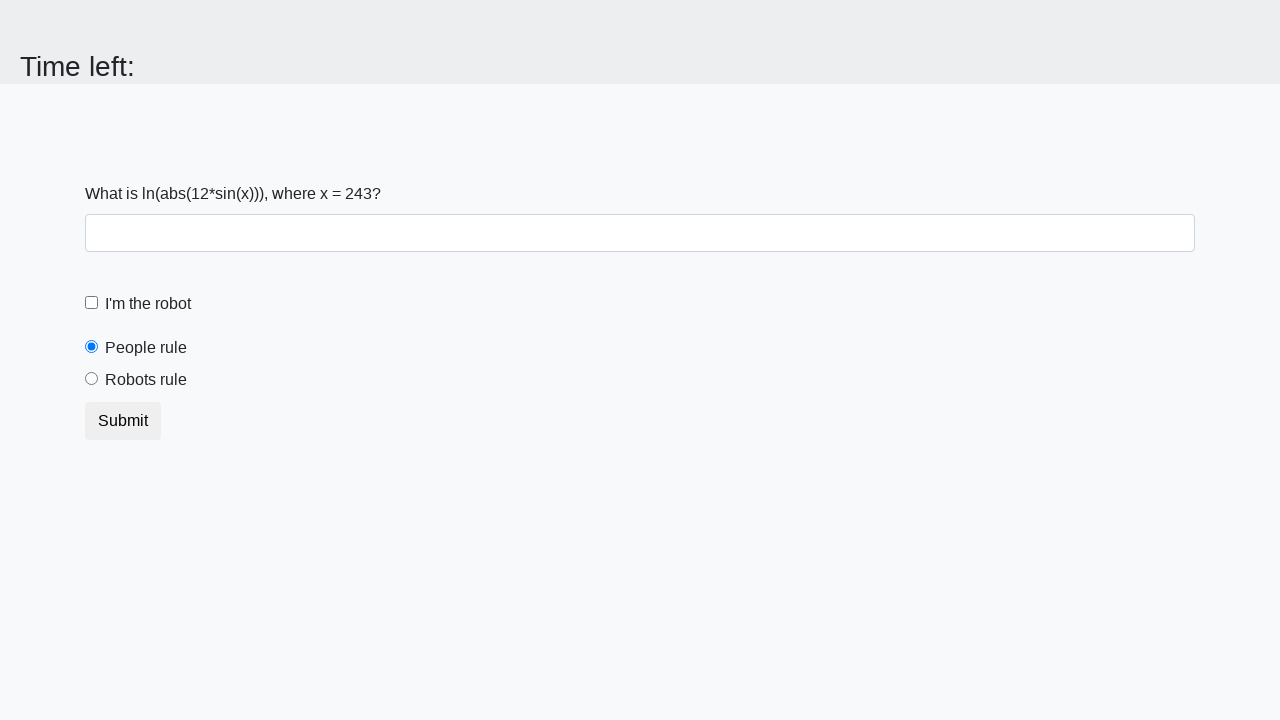

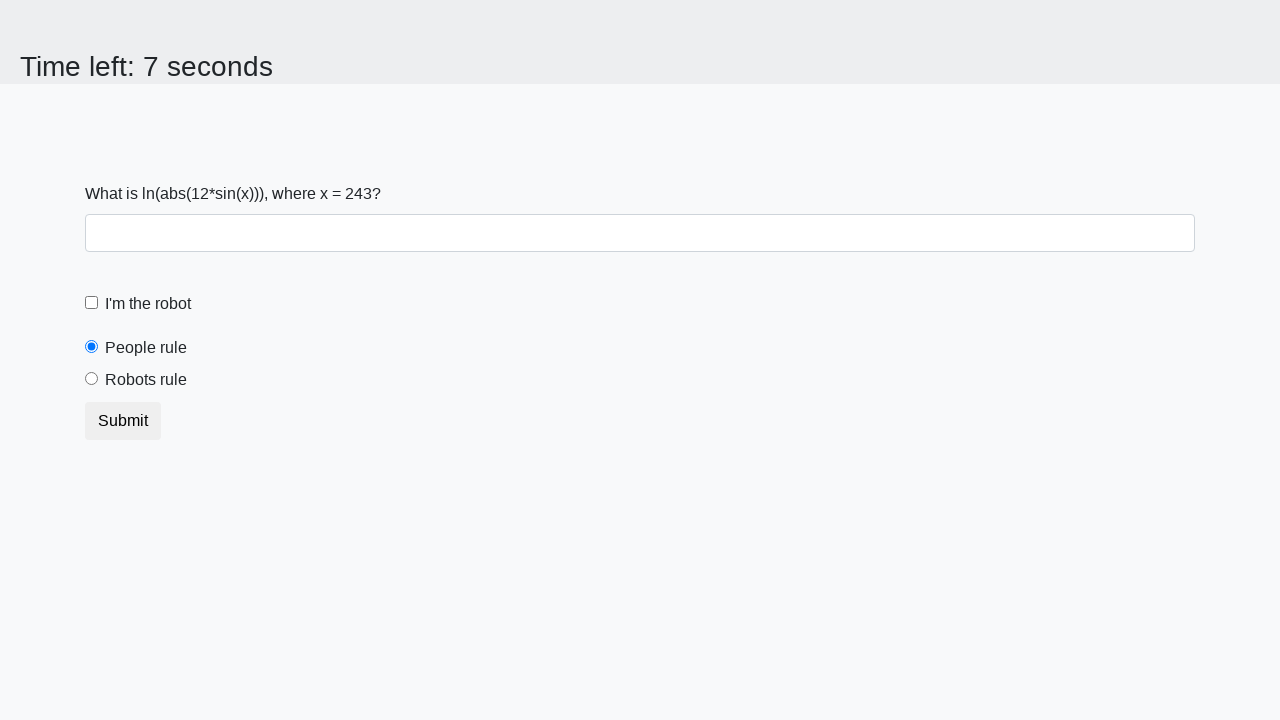